Tests adding a MacBook Pro laptop to the shopping cart by navigating to the Laptops category, selecting the product, and verifying it appears in the cart

Starting URL: https://www.demoblaze.com/

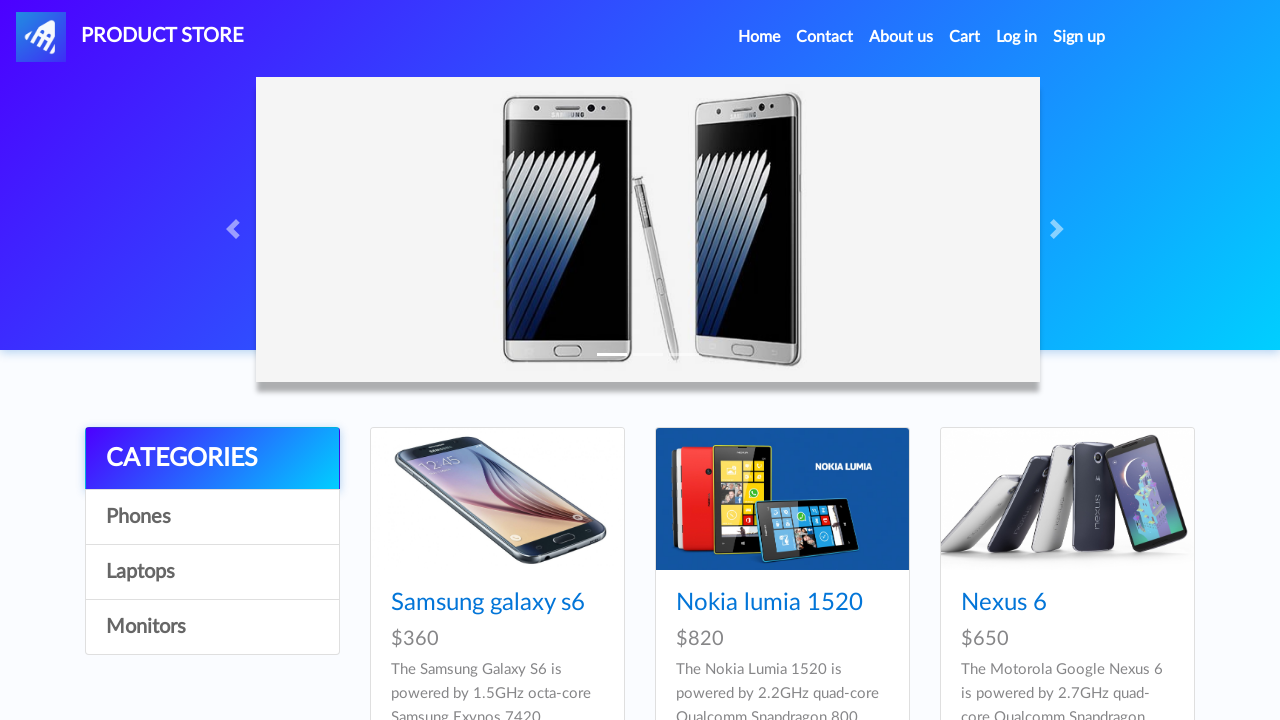

Clicked on Laptops category at (212, 572) on xpath=//a[contains(text(),'Laptops')]
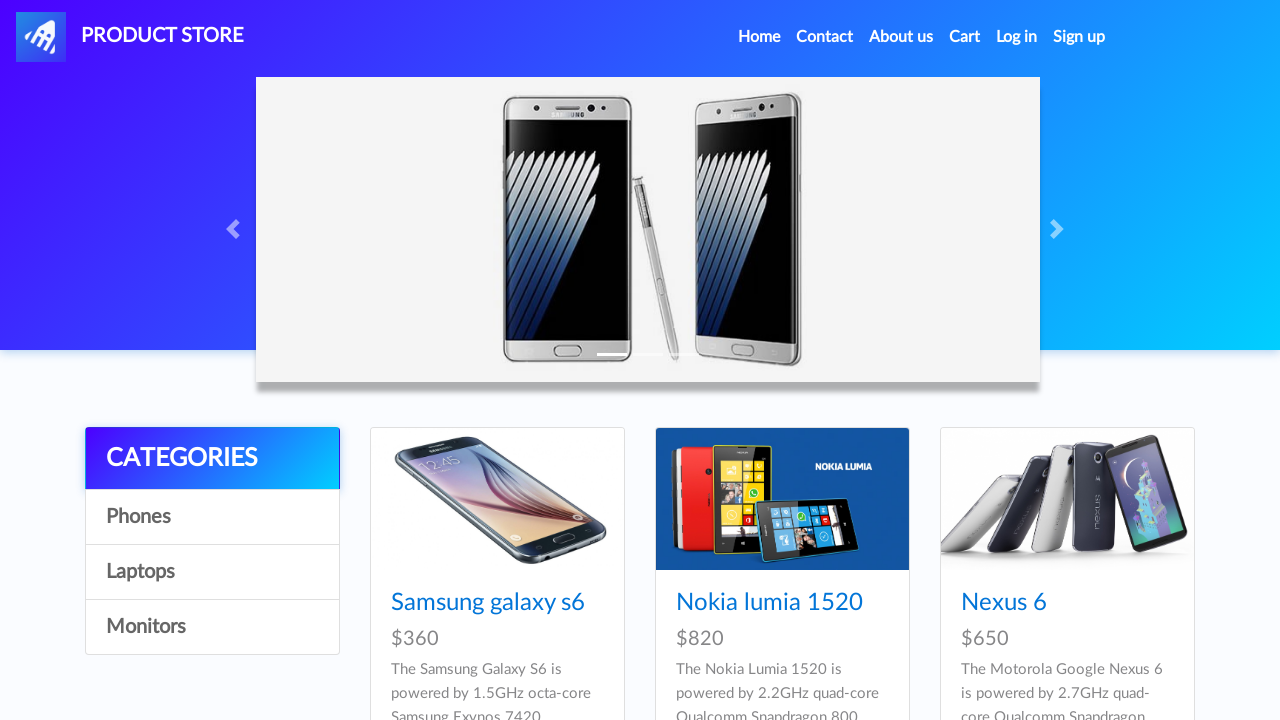

Clicked on MacBook Pro product at (1033, 708) on xpath=//*[@id='tbodyid']/div[6]/div/div/h4/a
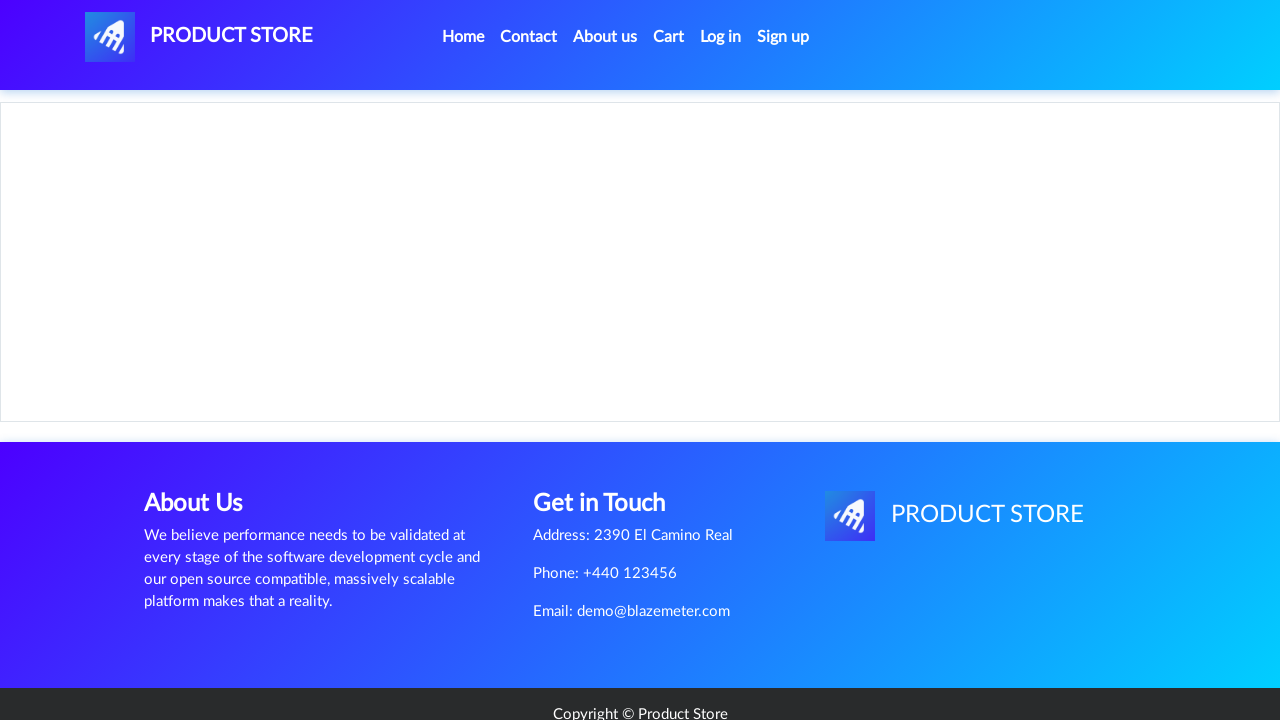

Clicked Add to cart button at (610, 440) on xpath=//*[@id='tbodyid']/div[2]/div/a
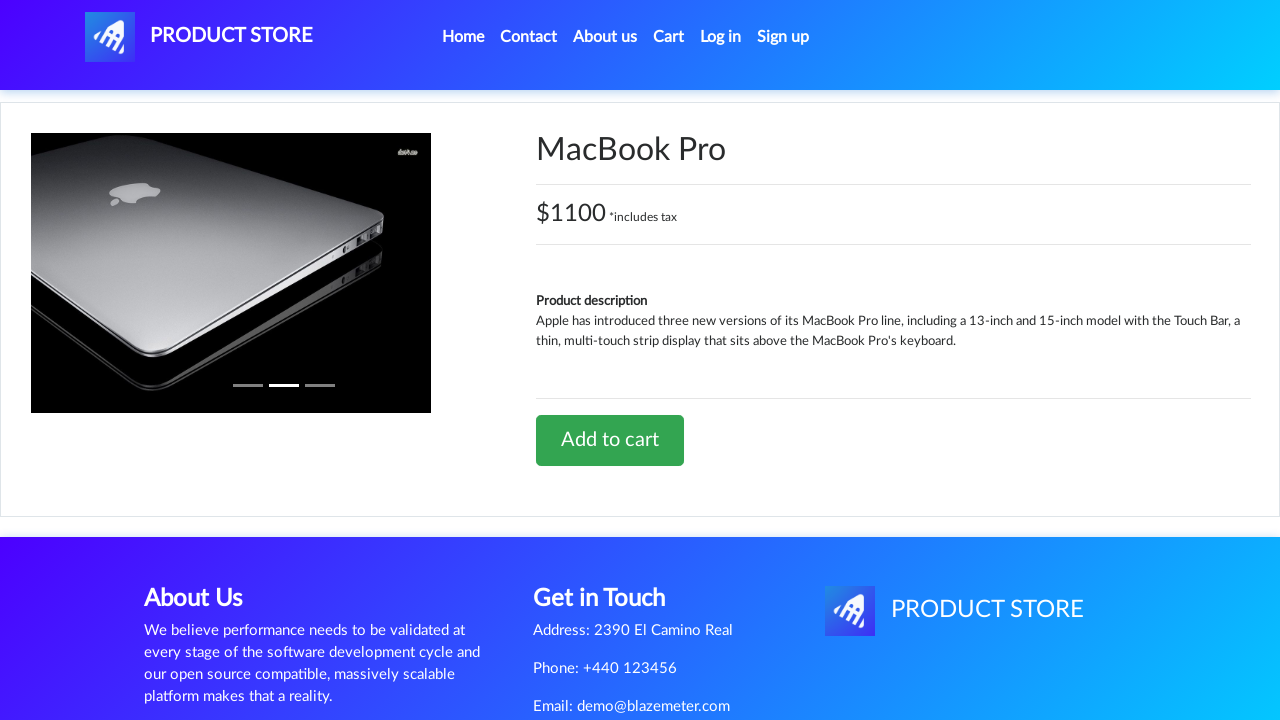

Alert dialog accepted
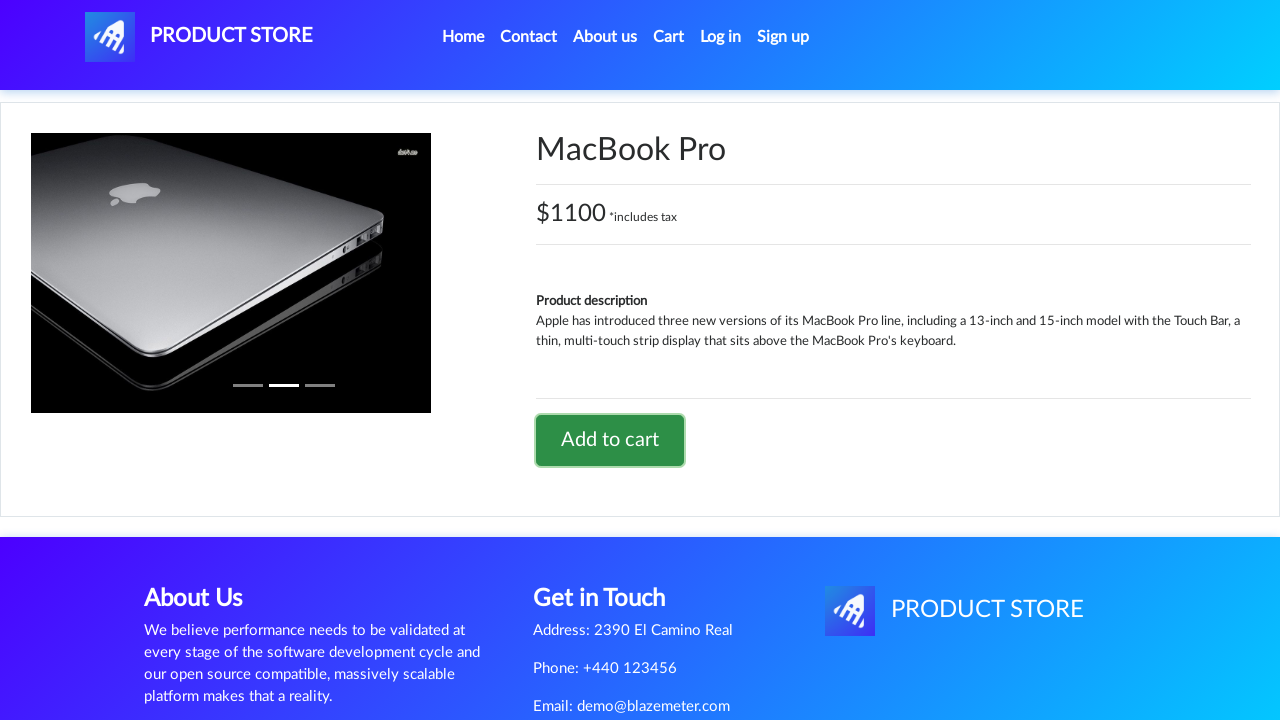

Clicked on Cart link at (669, 37) on xpath=//*[@id='cartur']
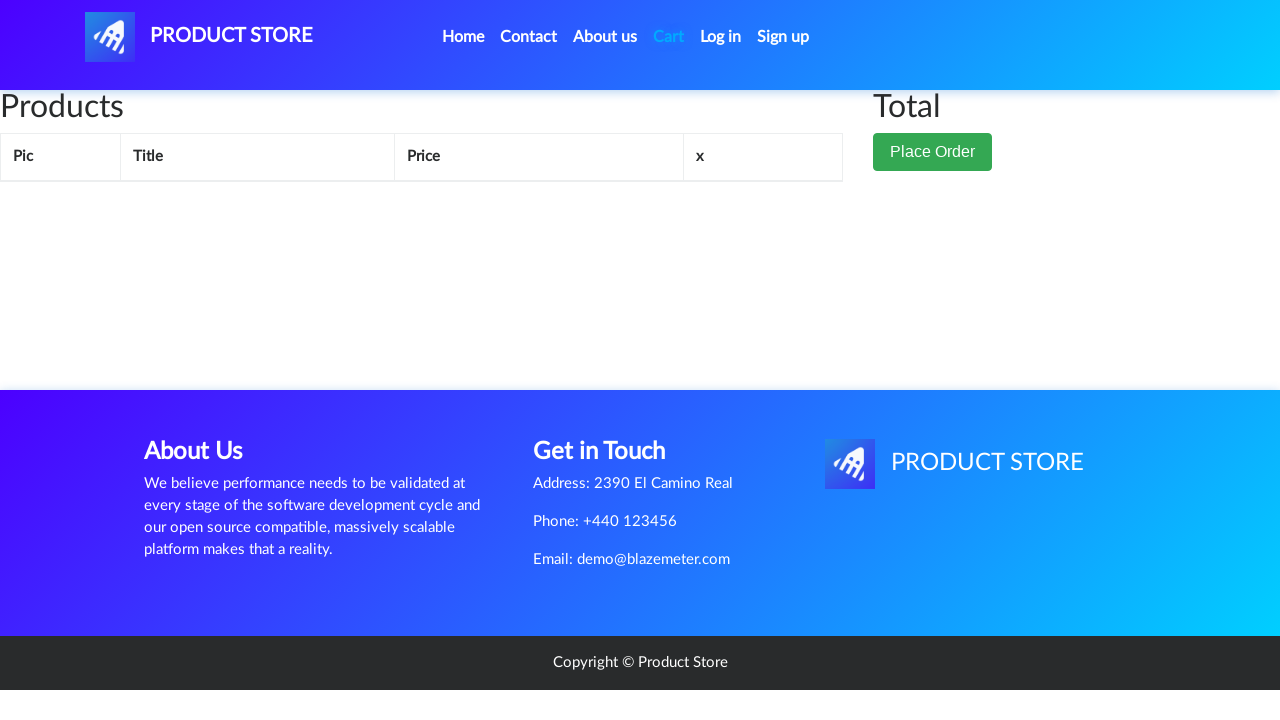

MacBook Pro product verified in shopping cart
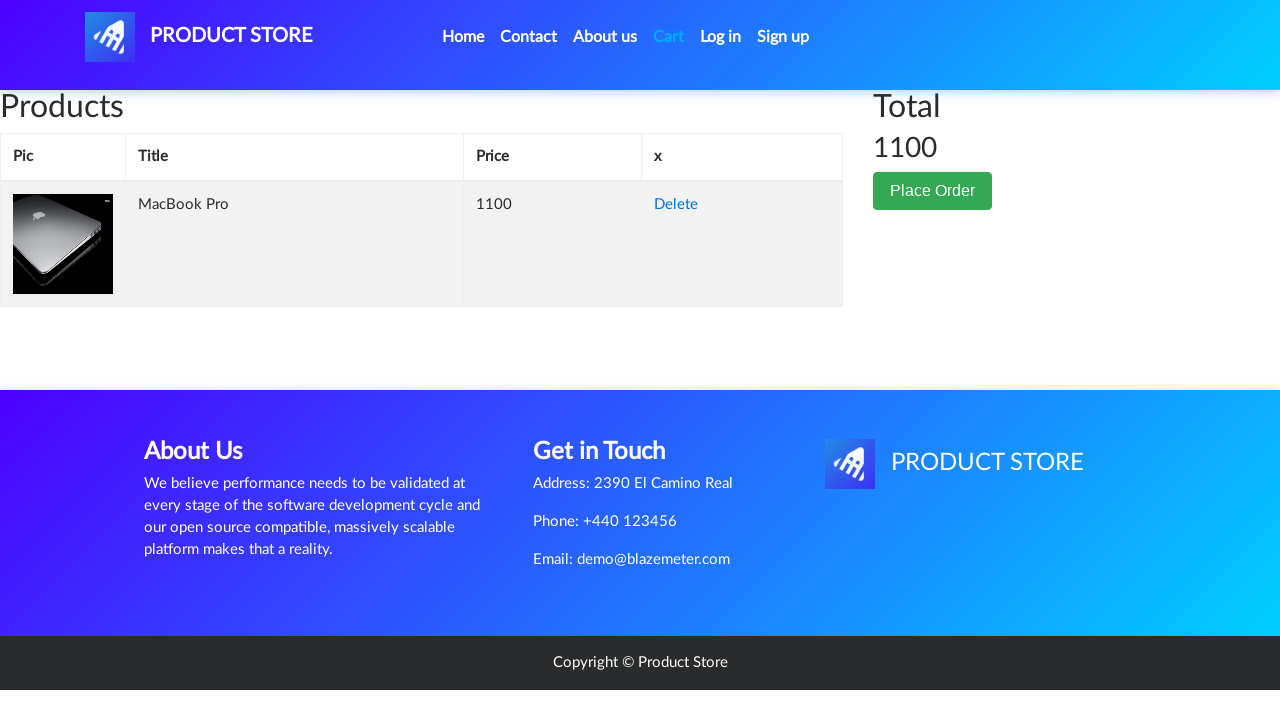

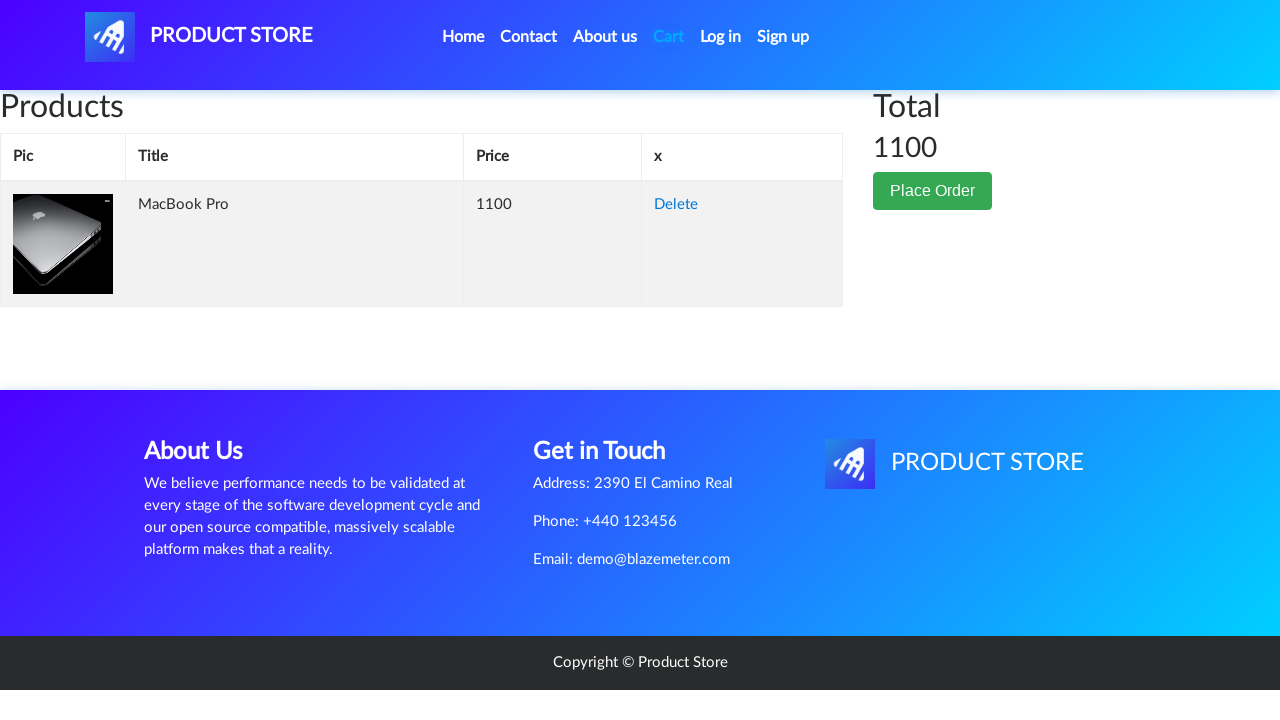